Tests the add/remove elements functionality by clicking Add Element button, verifying Delete button appears, then clicking Delete and verifying the page title remains visible

Starting URL: https://the-internet.herokuapp.com/add_remove_elements/

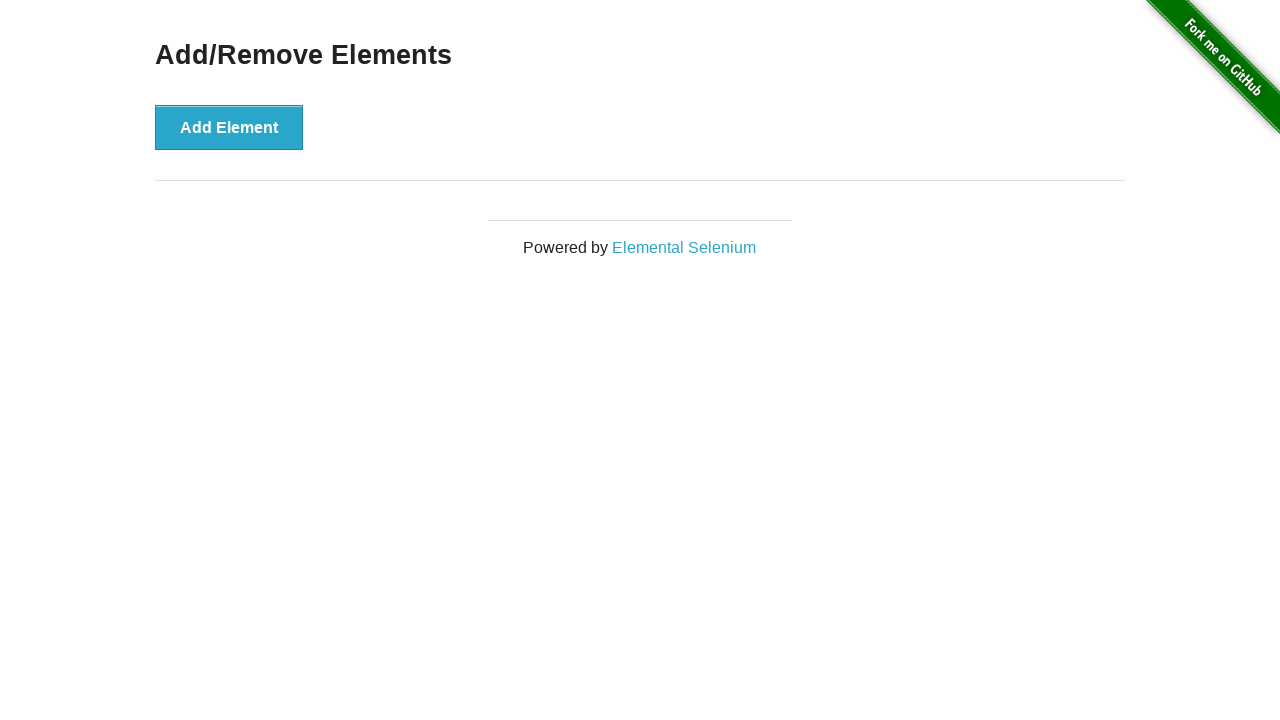

Clicked Add Element button at (229, 127) on button:has-text('Add Element')
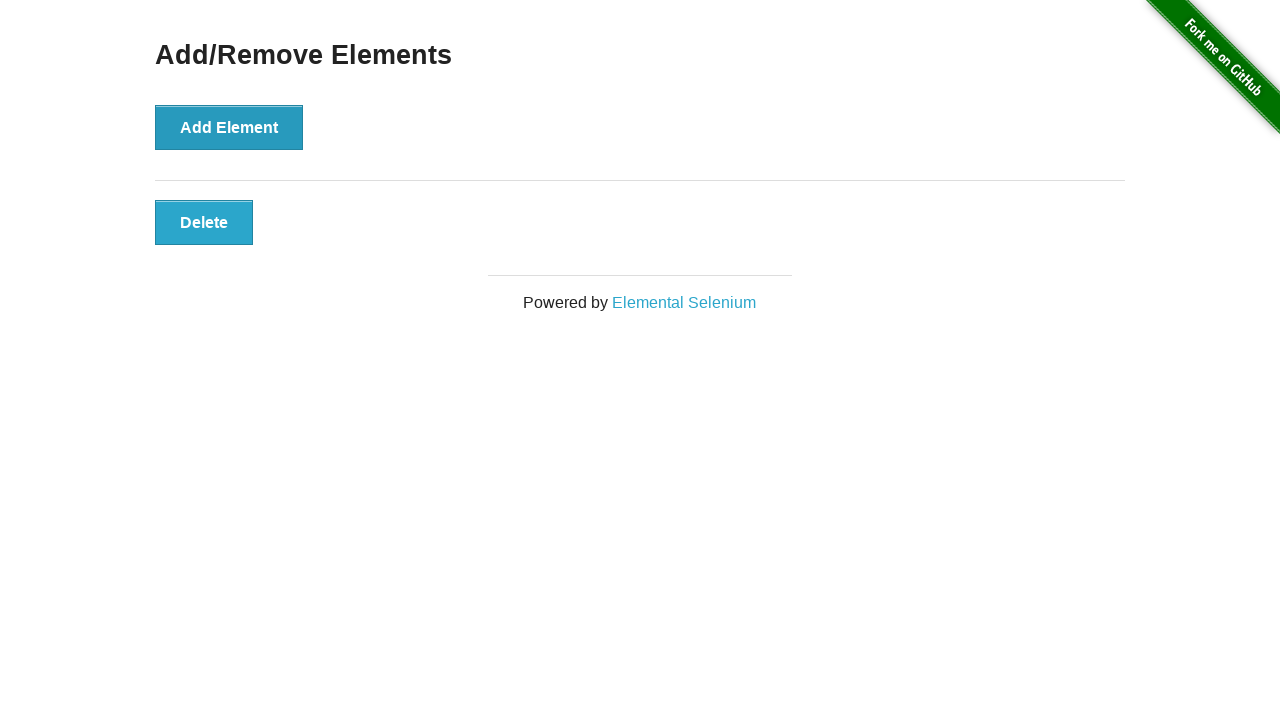

Delete button appeared after adding element
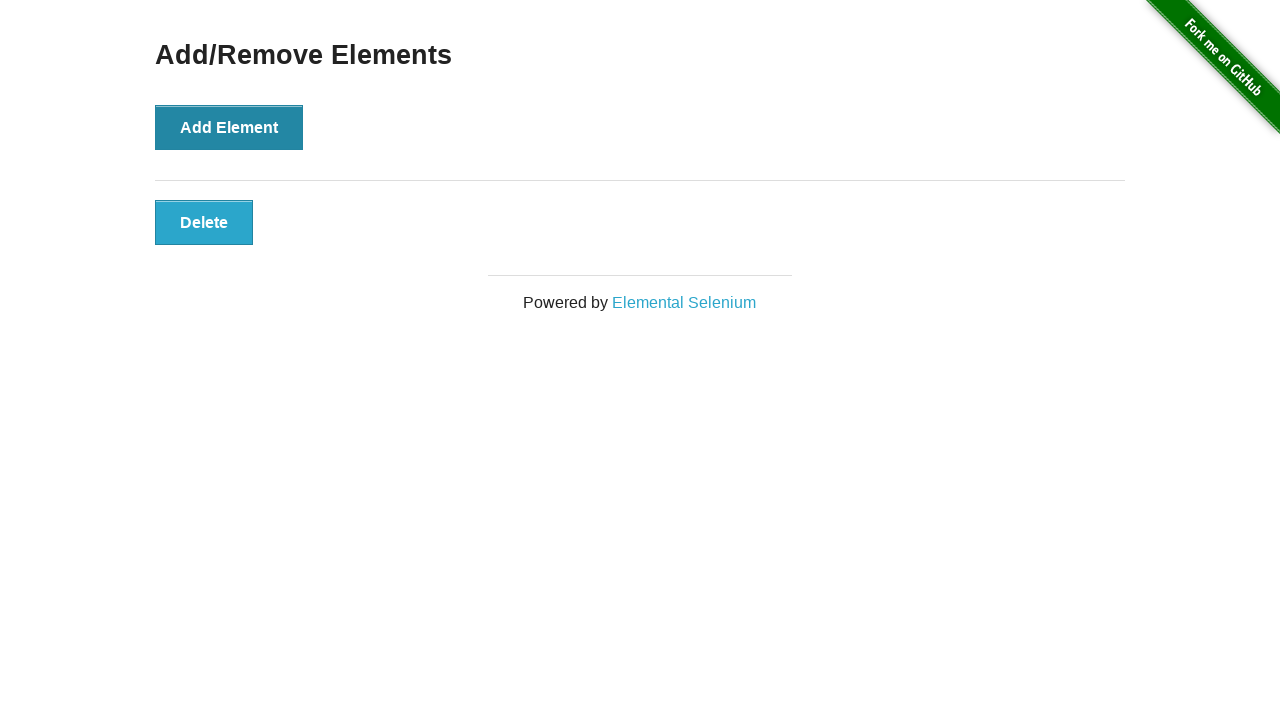

Clicked Delete button to remove element at (204, 222) on button[onclick='deleteElement()']
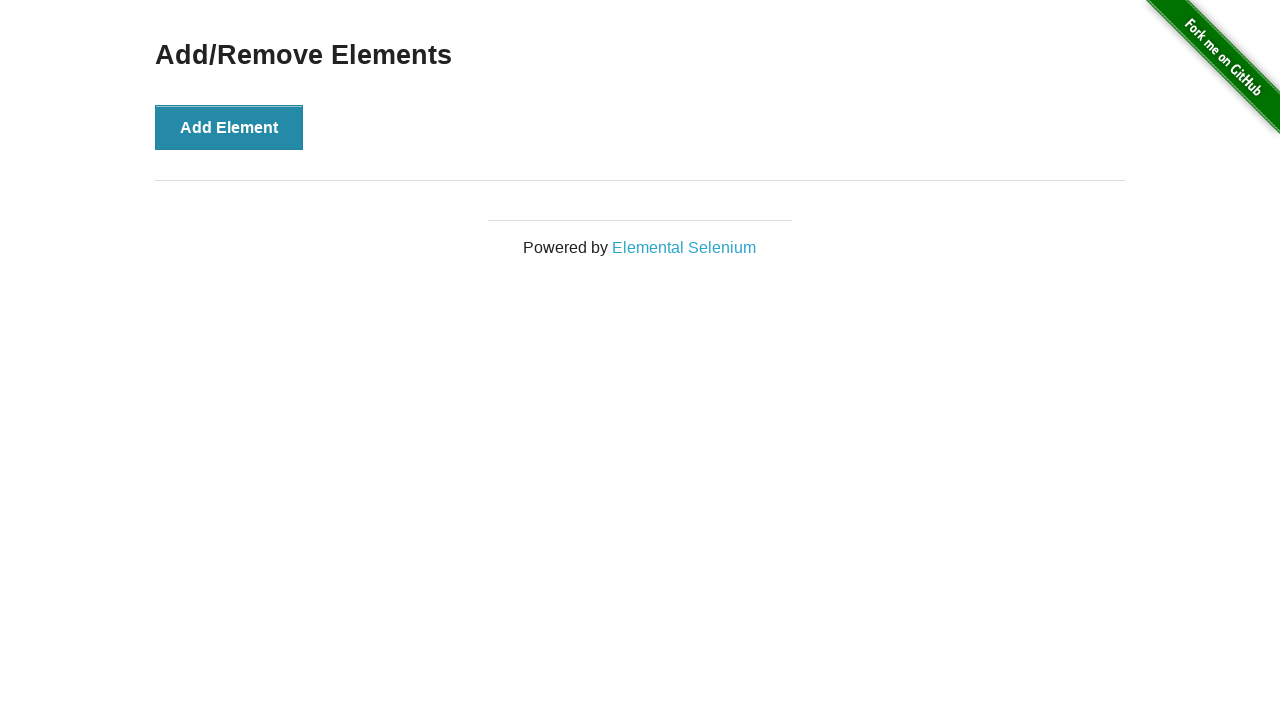

Verified 'Add/Remove Elements' heading is still visible after deletion
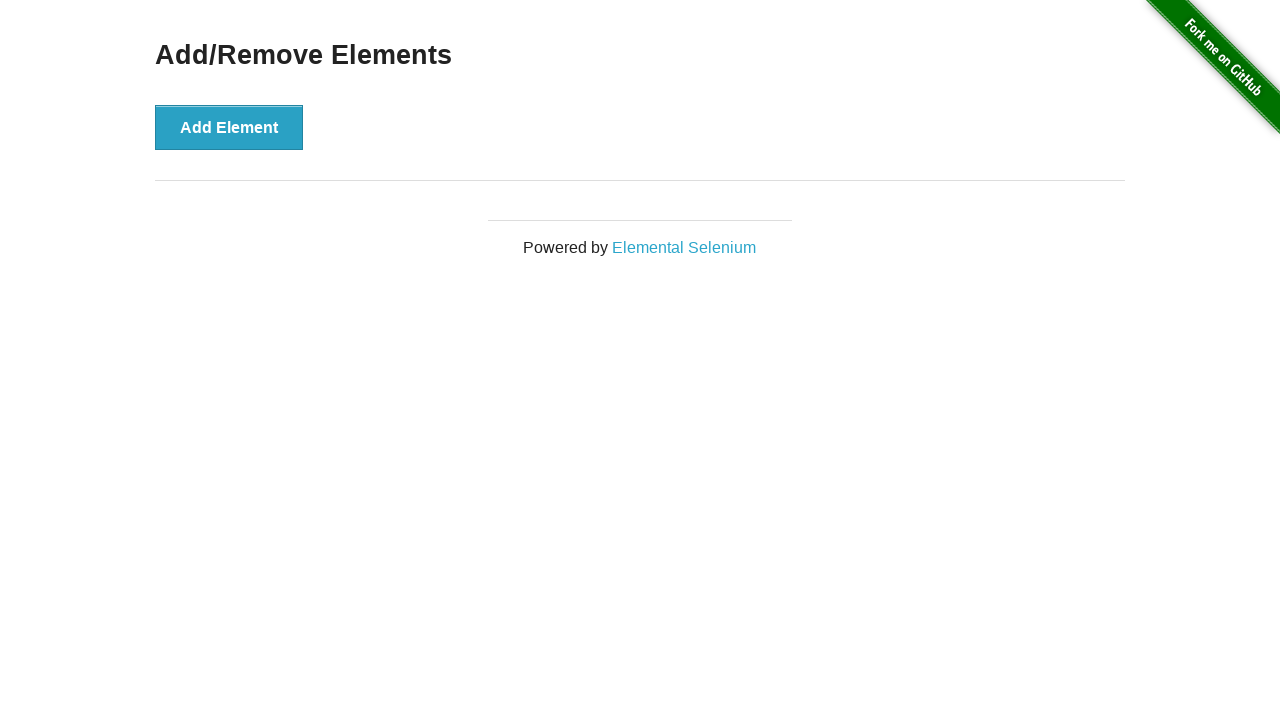

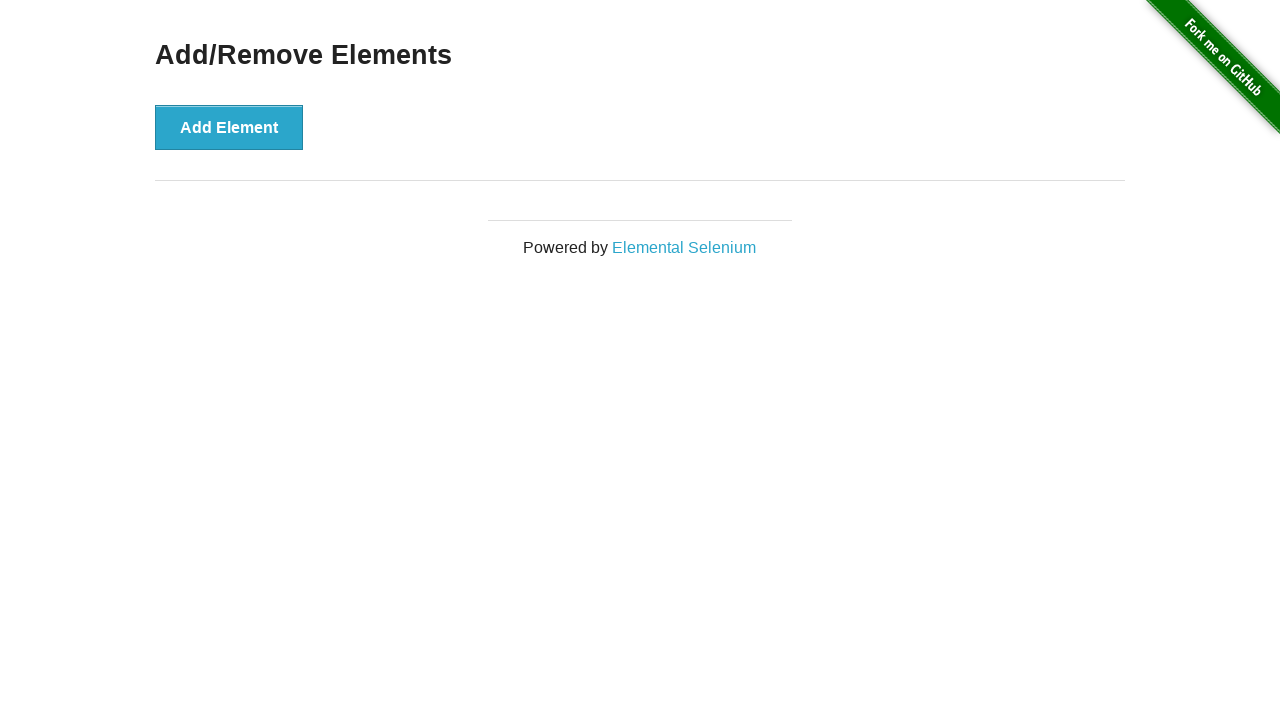